Tests sending keys directly using keyboard type to input 'abc' into a text field

Starting URL: https://www.selenium.dev/selenium/web/single_text_input.html

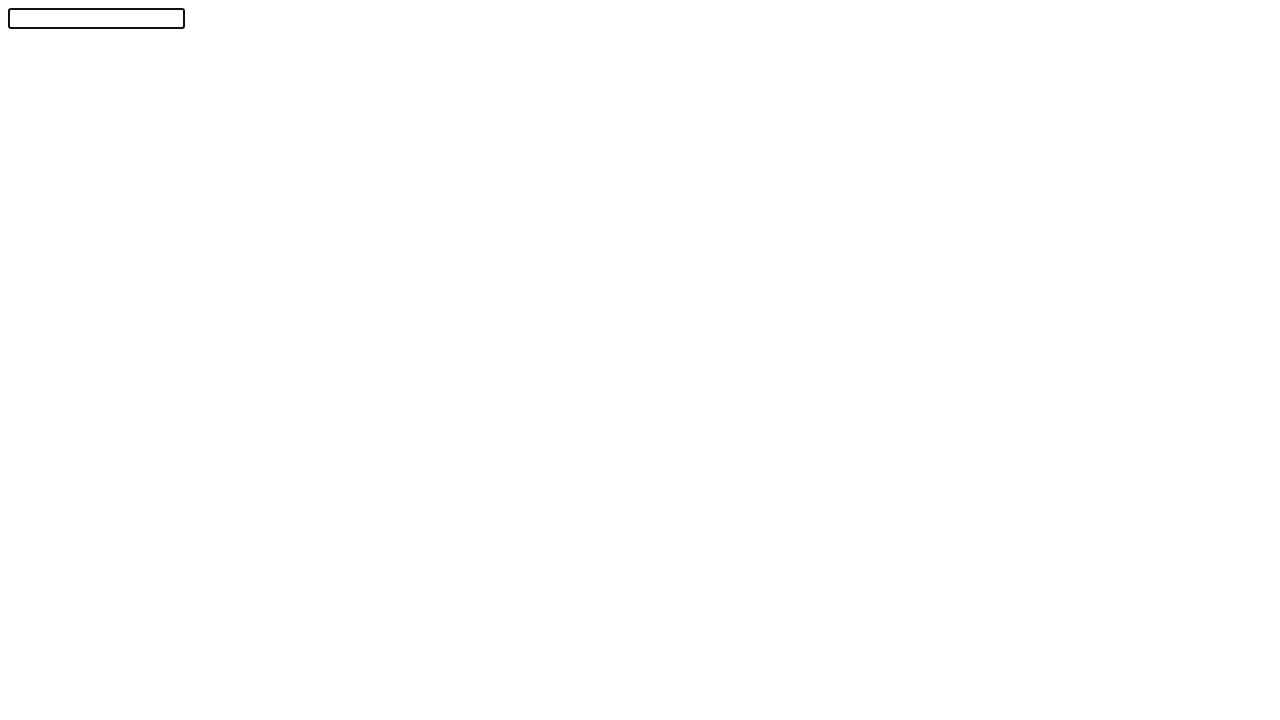

Typed 'abc' into the text field using keyboard
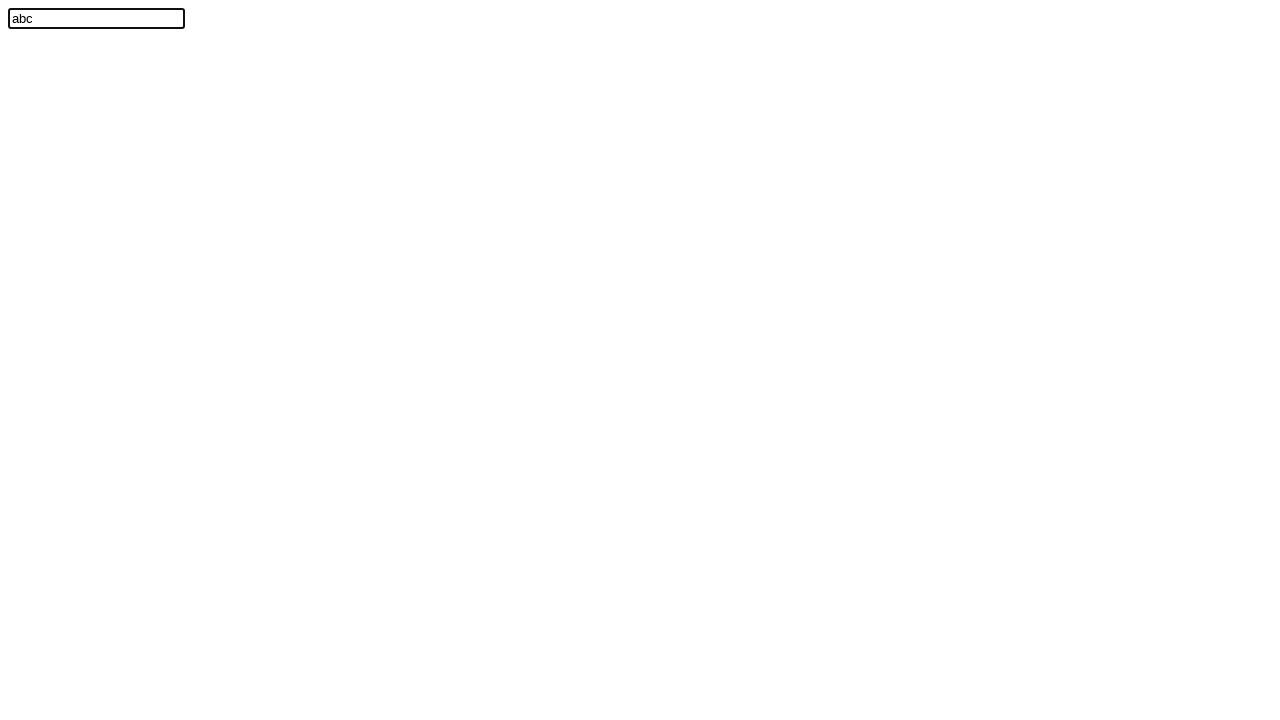

Located the text input field
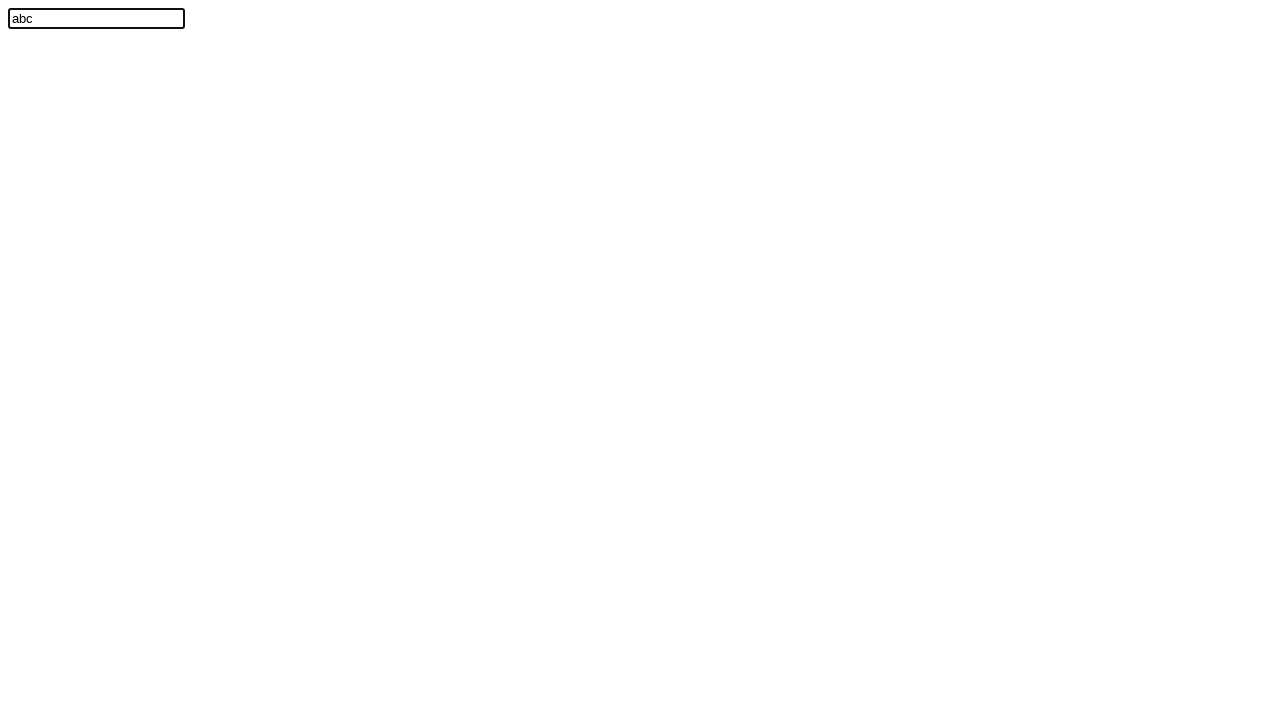

Verified that text field contains 'abc'
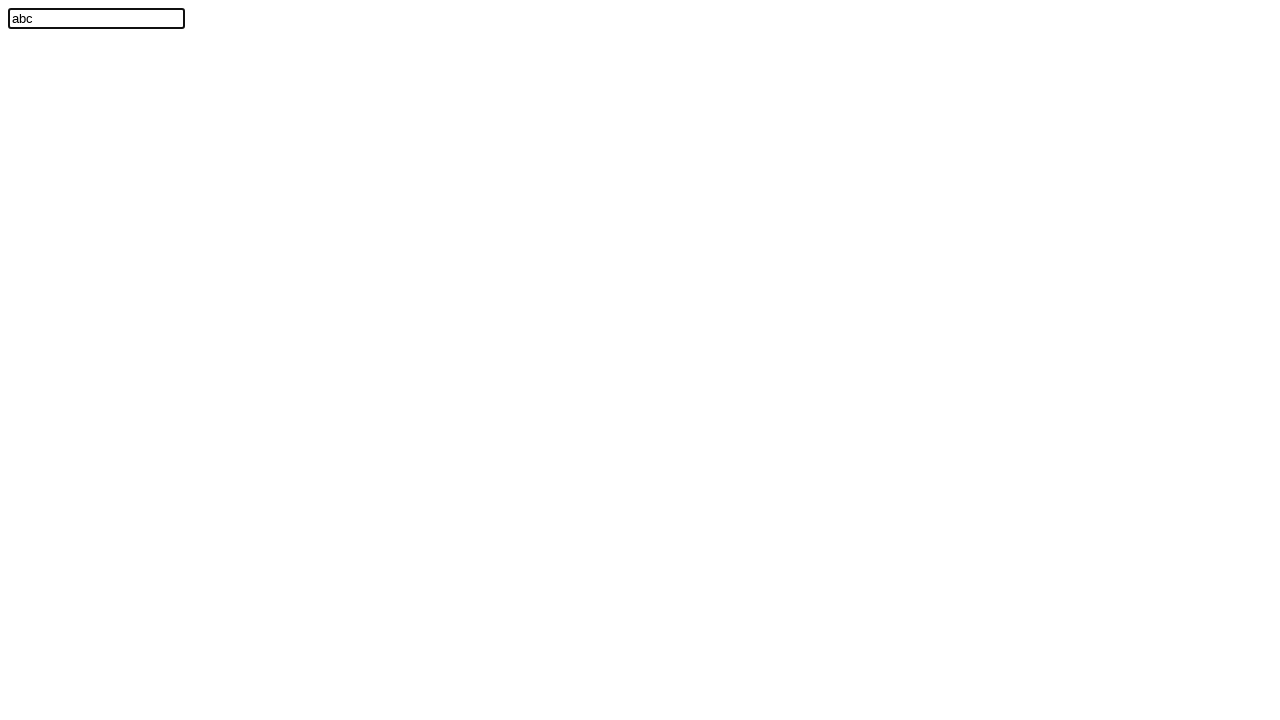

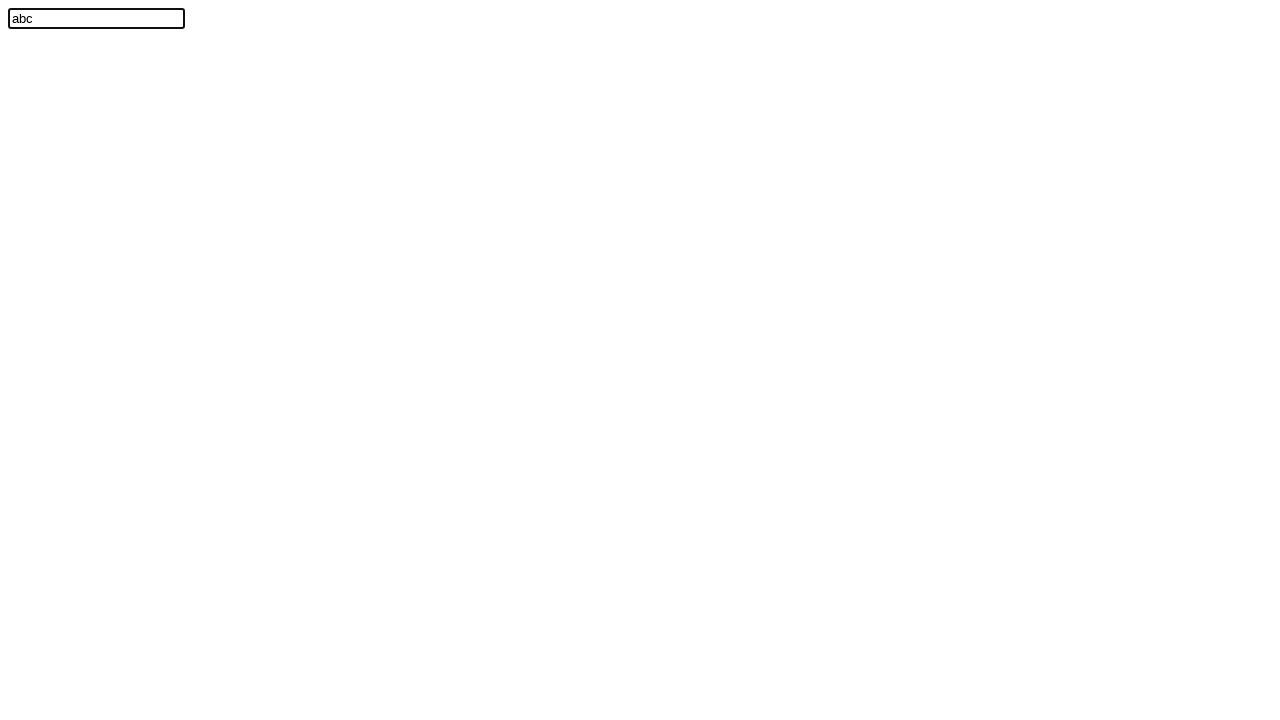